Tests checkbox functionality by navigating to checkboxes page and toggling the first checkbox on and off

Starting URL: https://the-internet.herokuapp.com/

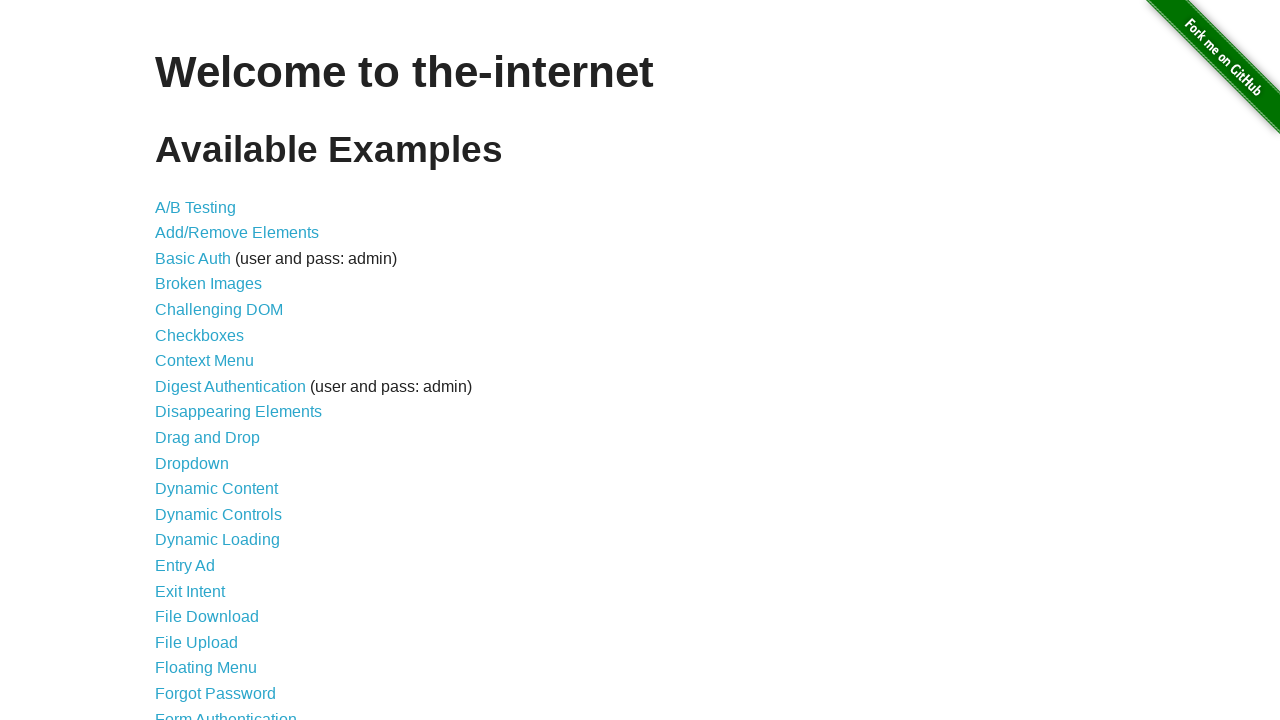

Clicked on Checkboxes link at (200, 335) on a:has-text('Checkboxes')
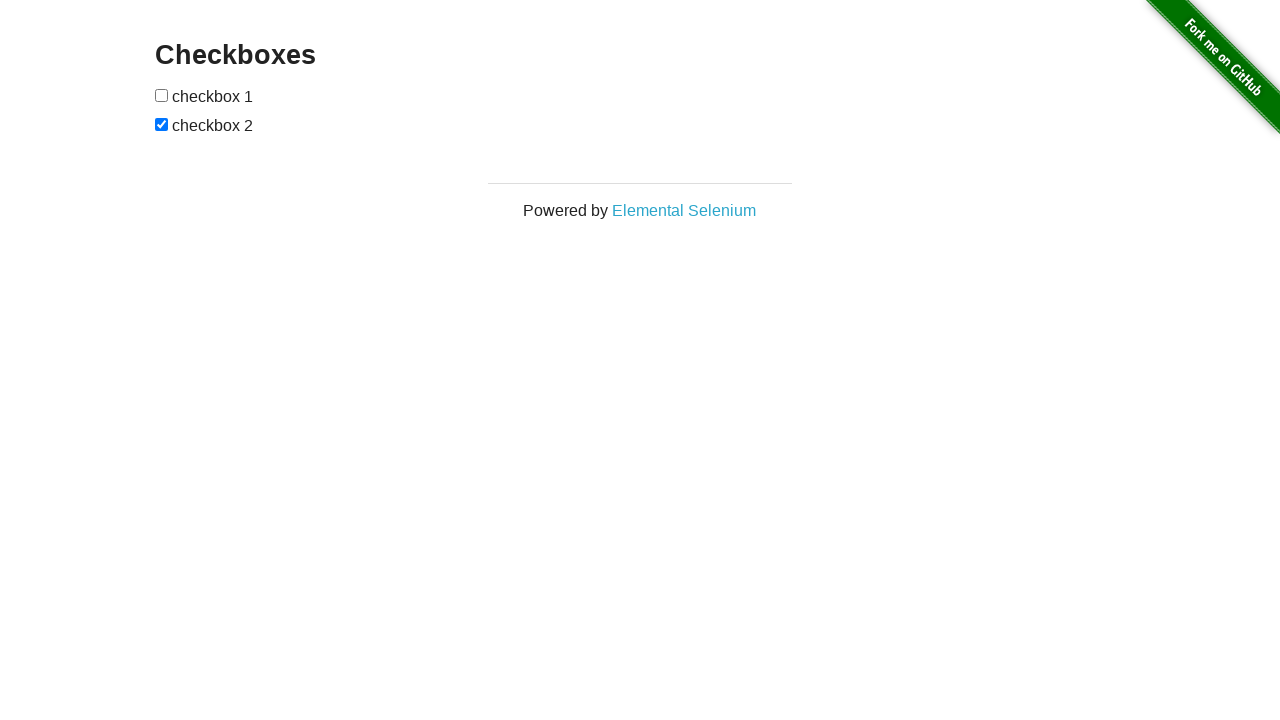

Checkboxes loaded on page
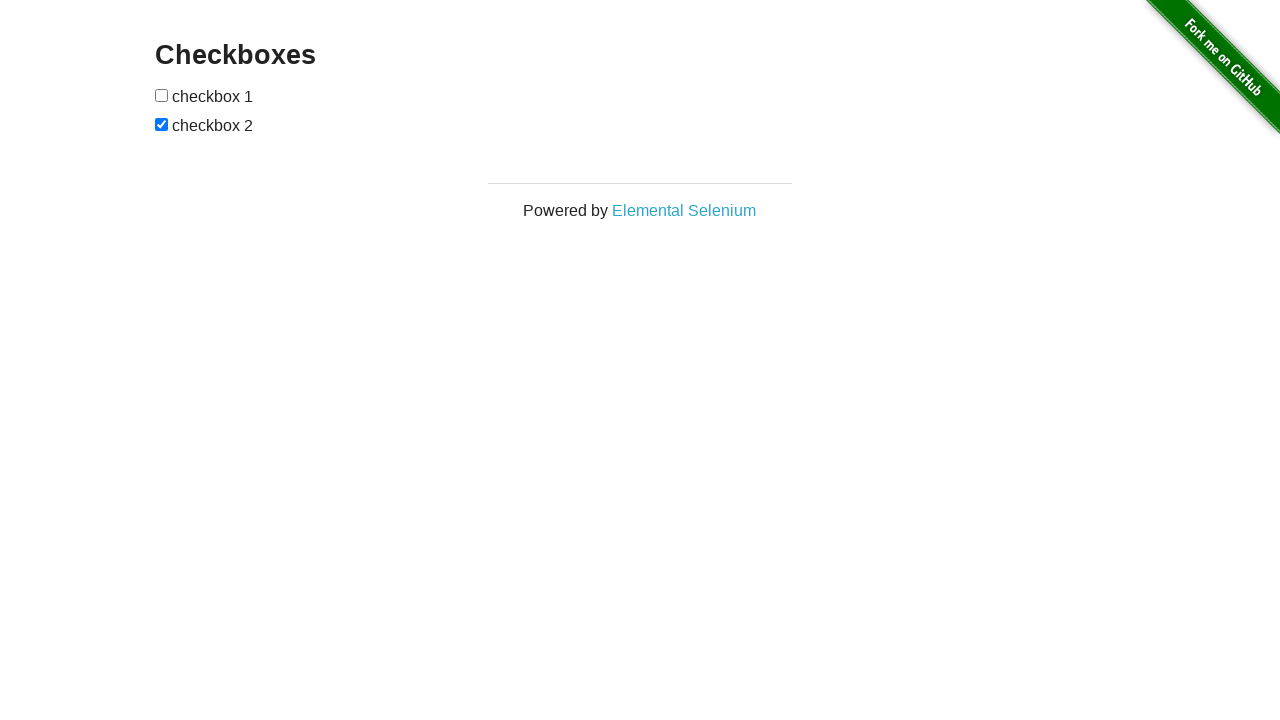

Located checkbox elements
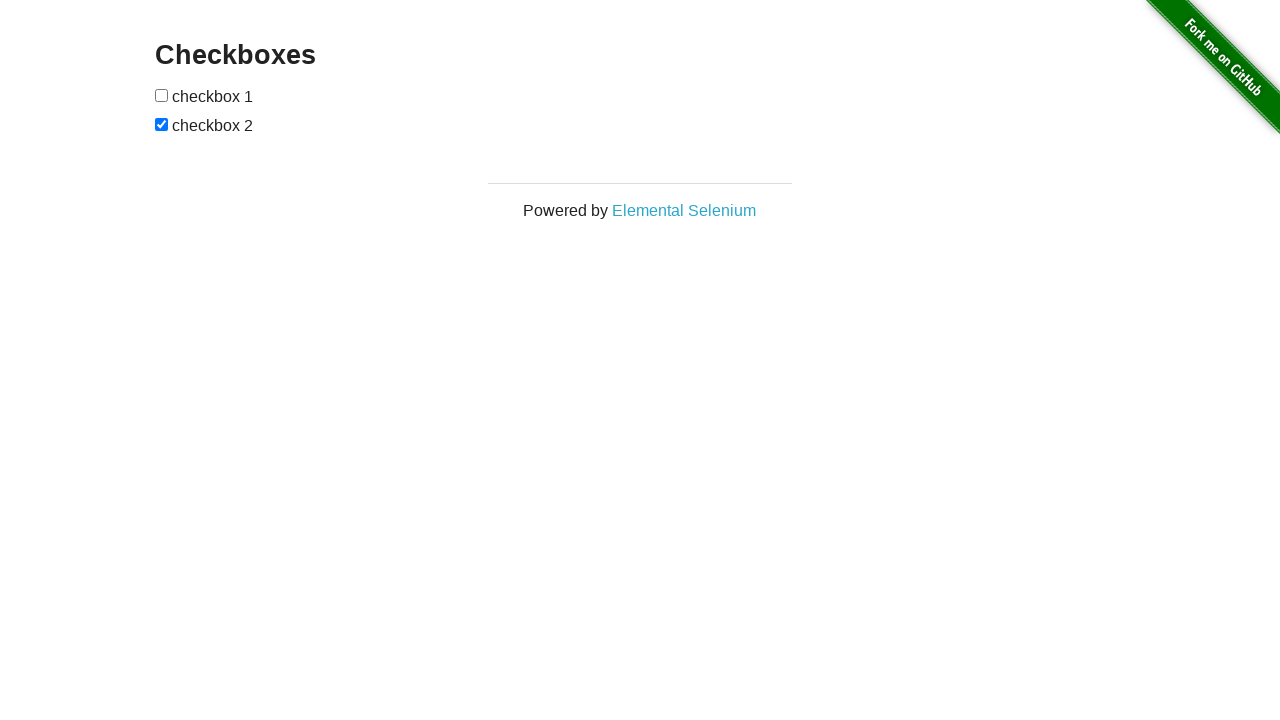

Verified first checkbox is initially unchecked
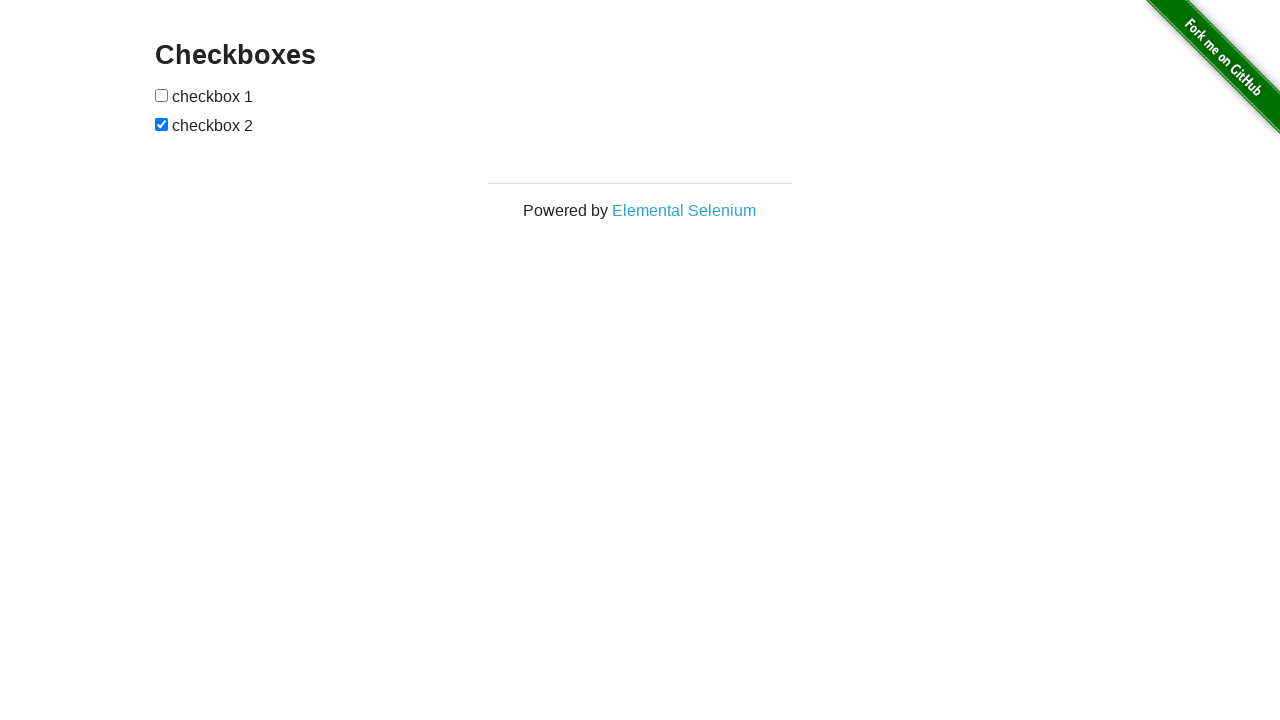

Verified second checkbox is initially checked
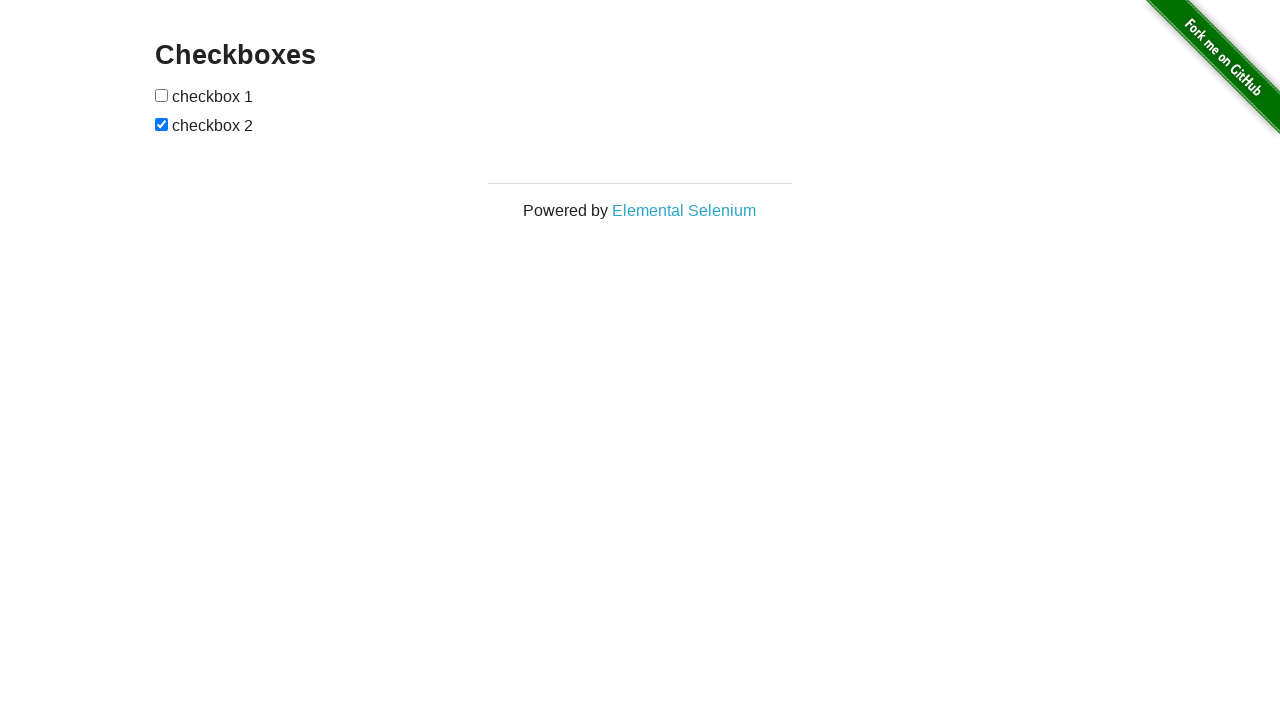

Clicked first checkbox to check it at (162, 95) on input[type='checkbox'] >> nth=0
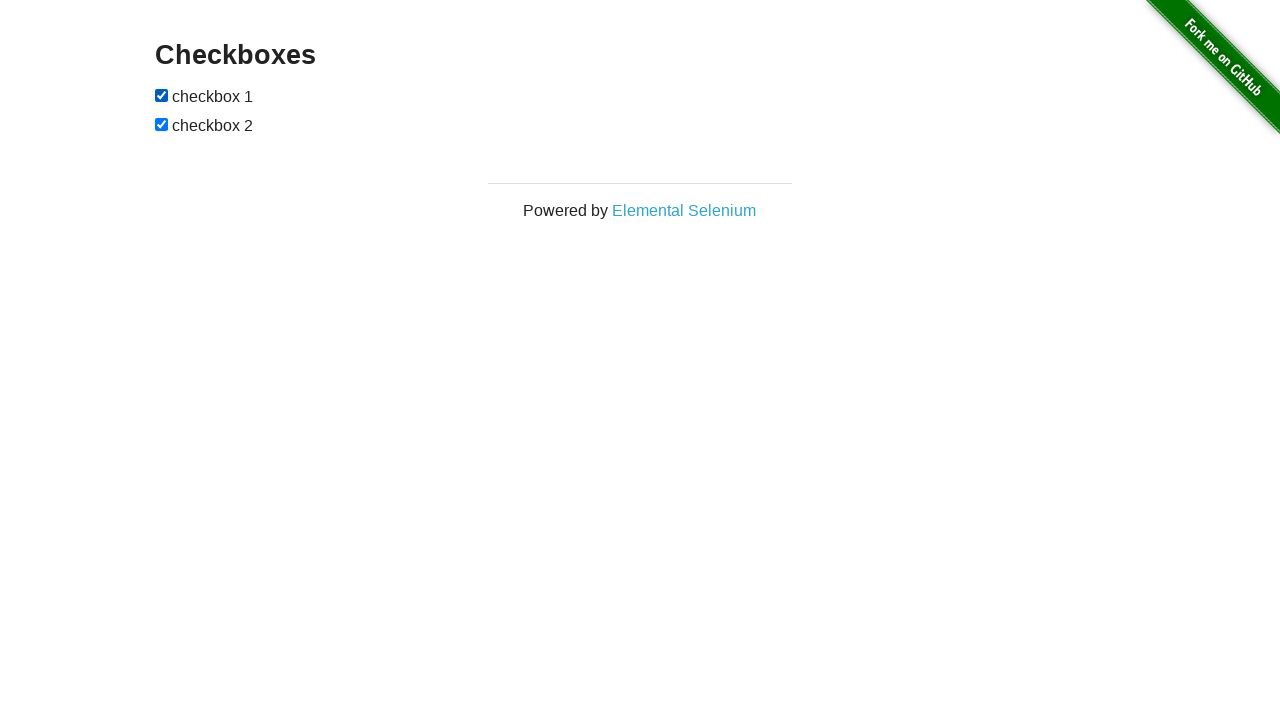

Verified first checkbox is now checked
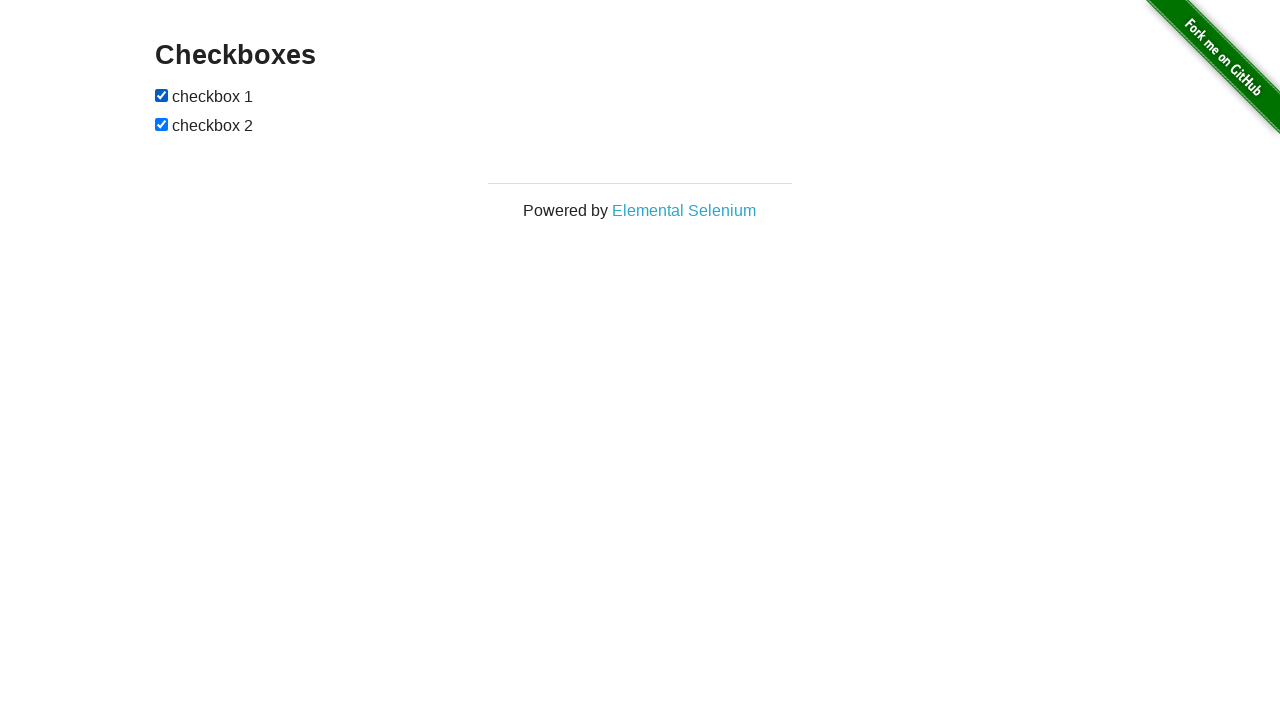

Clicked first checkbox to uncheck it at (162, 95) on input[type='checkbox'] >> nth=0
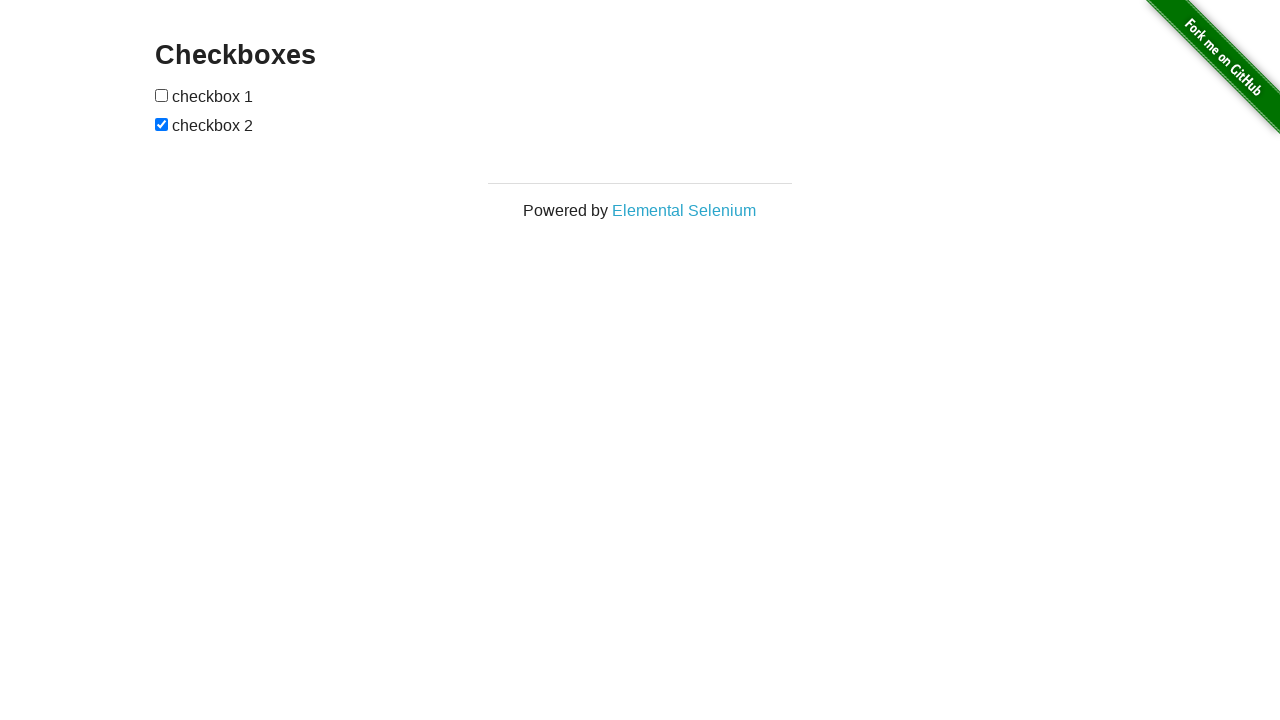

Verified first checkbox is now unchecked
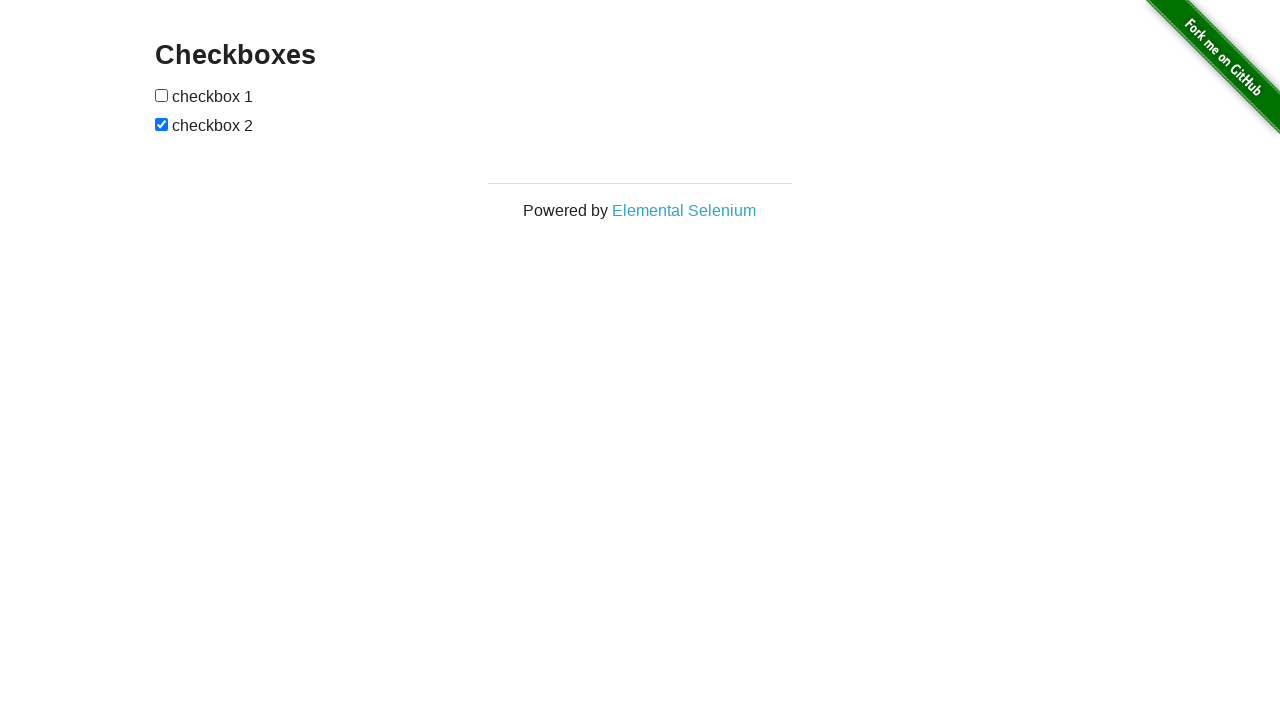

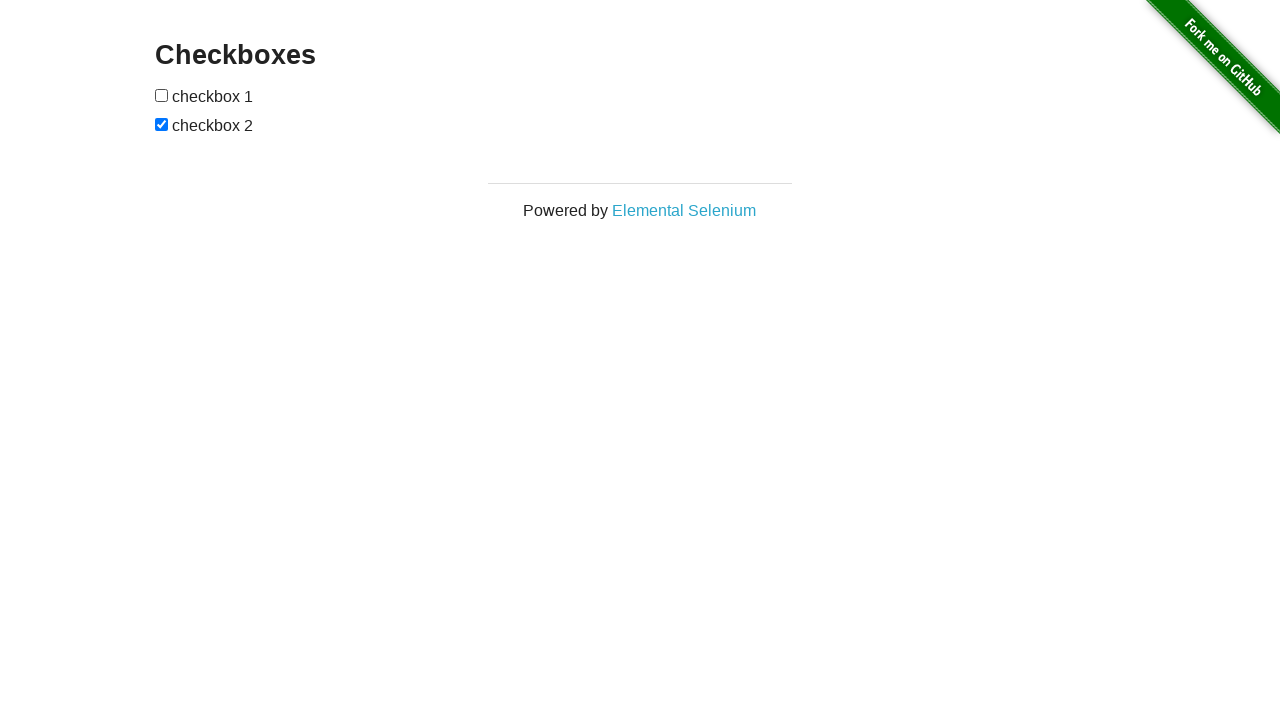